Tests checkbox functionality by verifying default states, clicking to toggle both checkboxes, and verifying the new states.

Starting URL: http://practice.cydeo.com/checkboxes

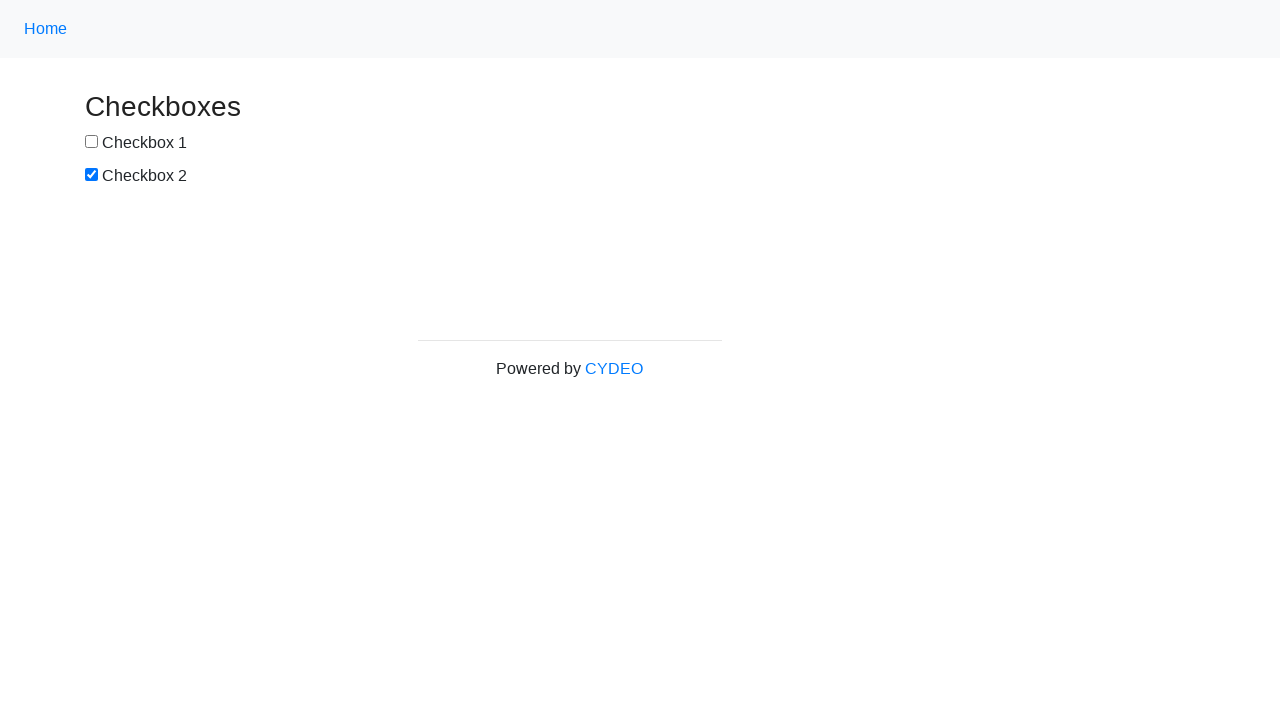

Verified checkbox #1 is not selected by default
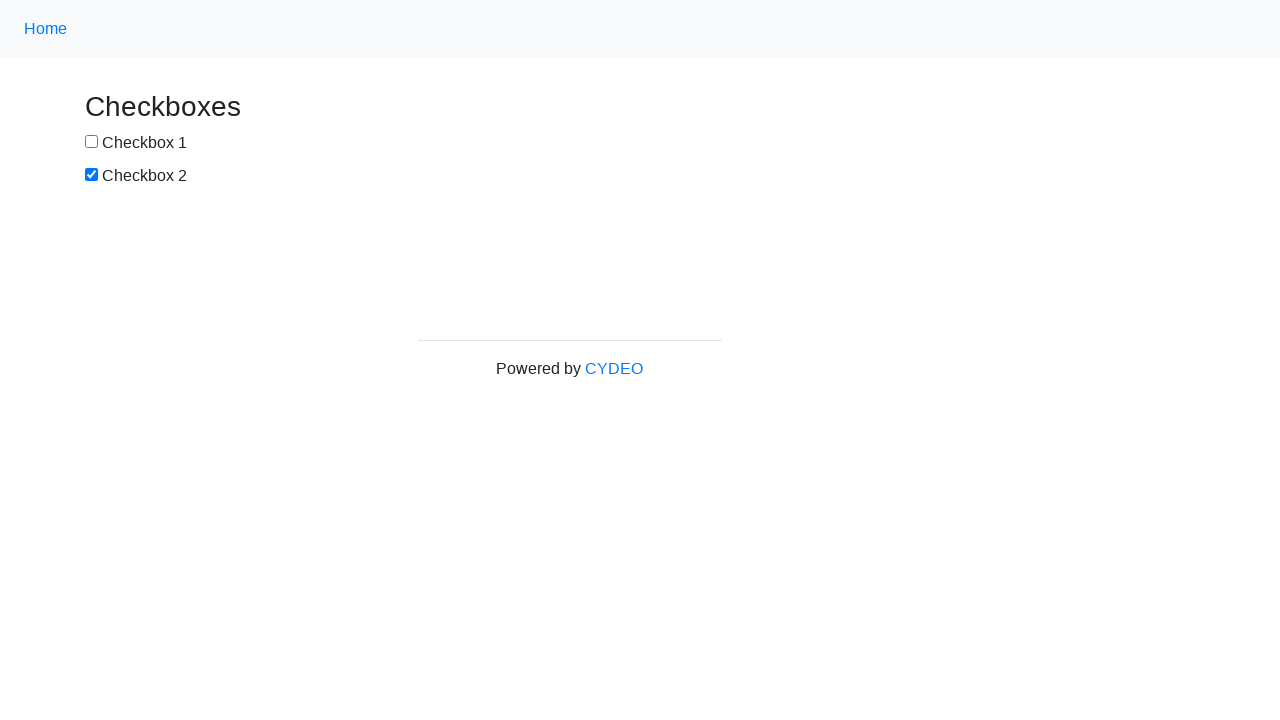

Verified checkbox #2 is selected by default
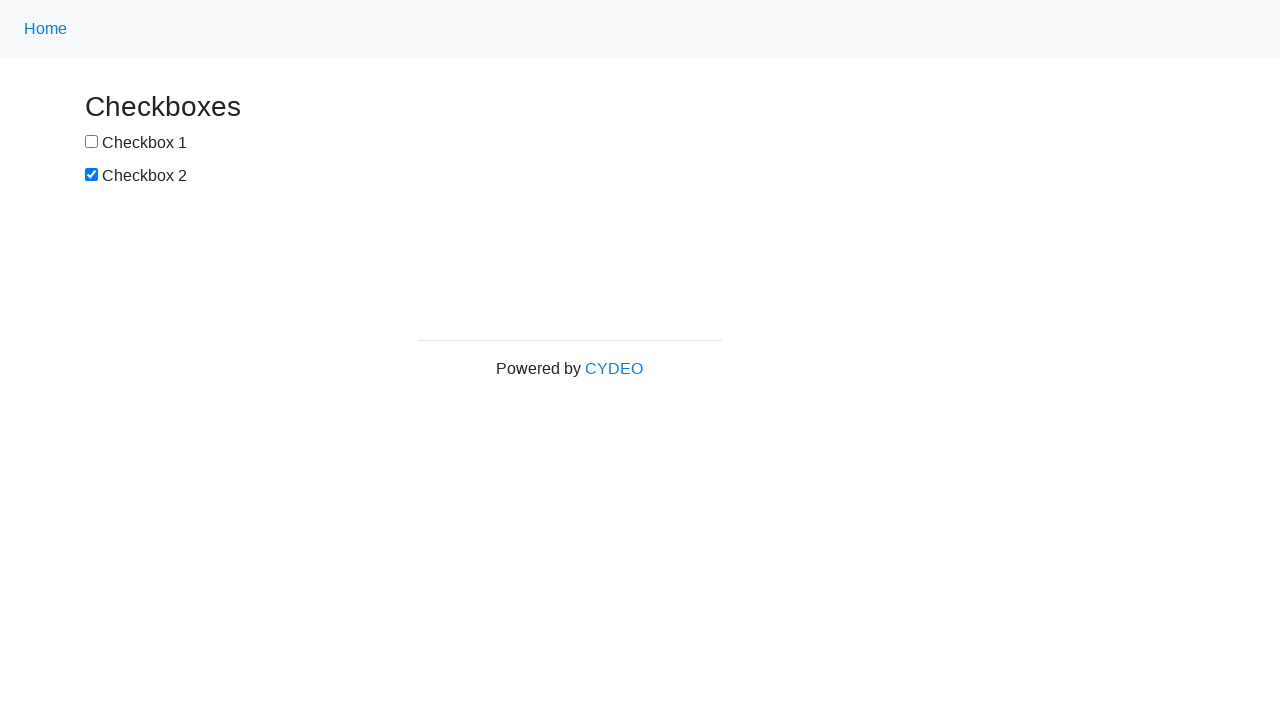

Clicked checkbox #1 to select it at (92, 142) on #box1
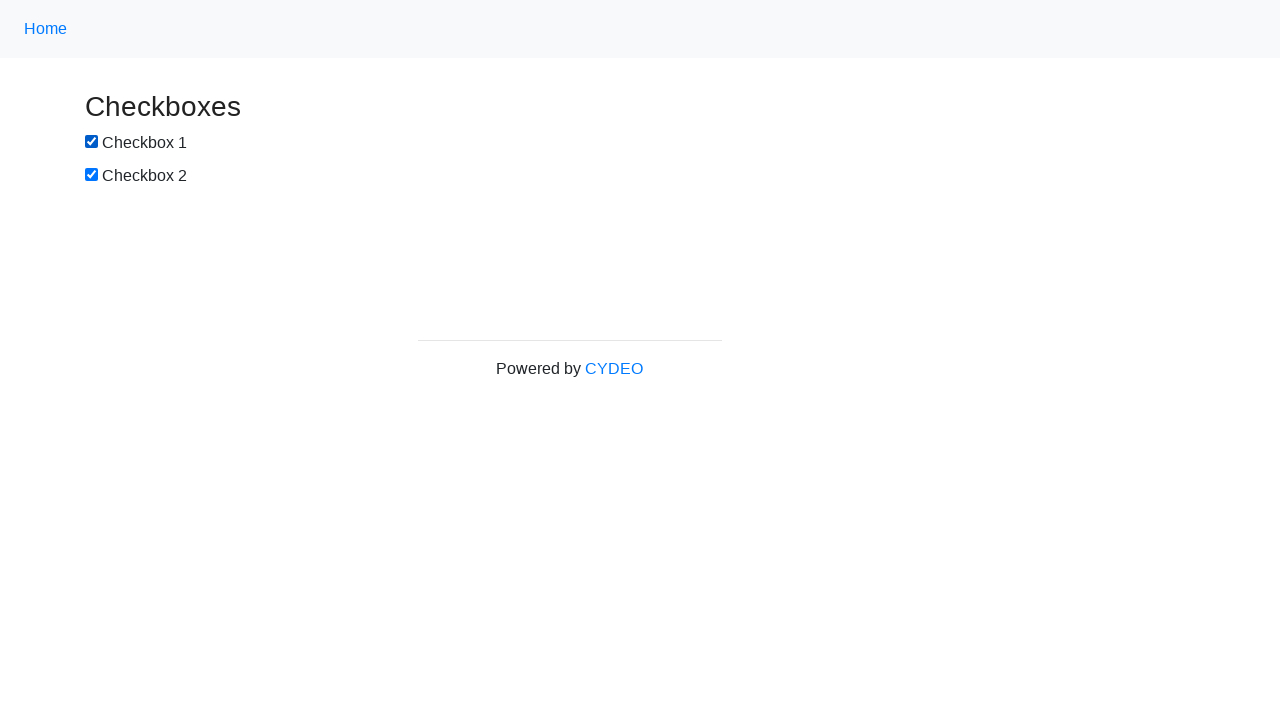

Clicked checkbox #2 to deselect it at (92, 175) on #box2
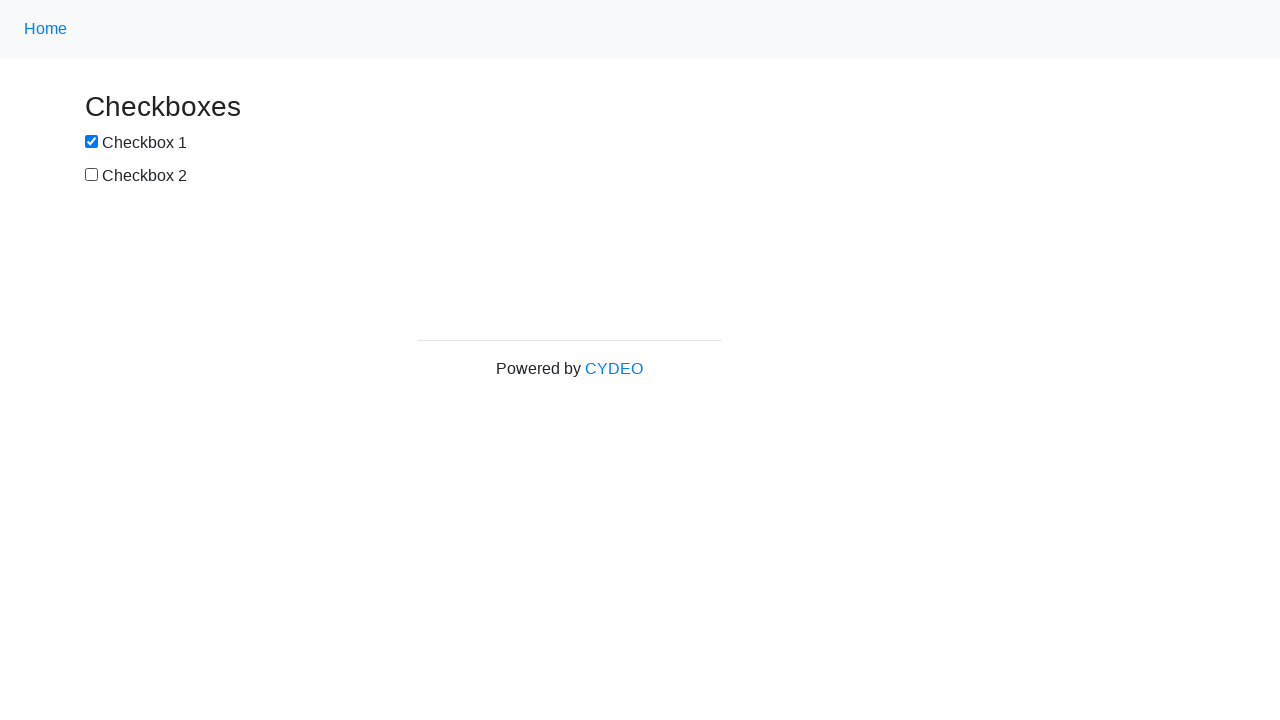

Verified checkbox #1 is now selected after toggle
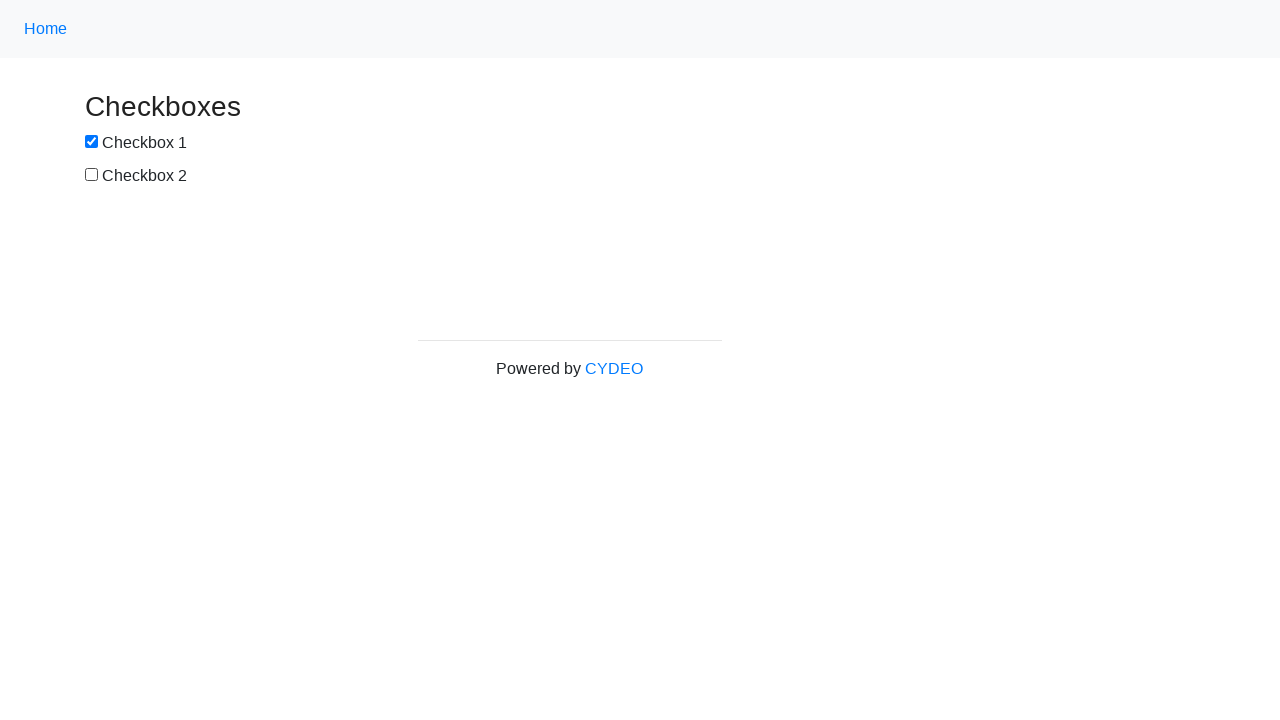

Verified checkbox #2 is now deselected after toggle
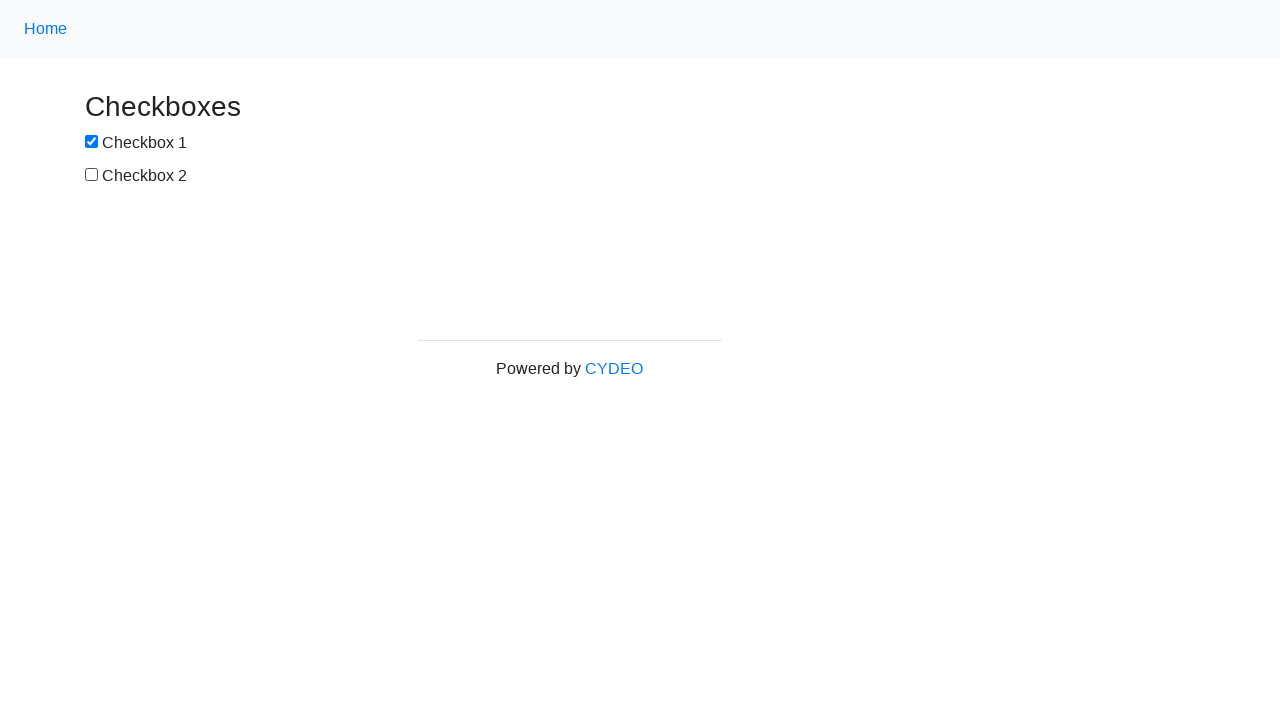

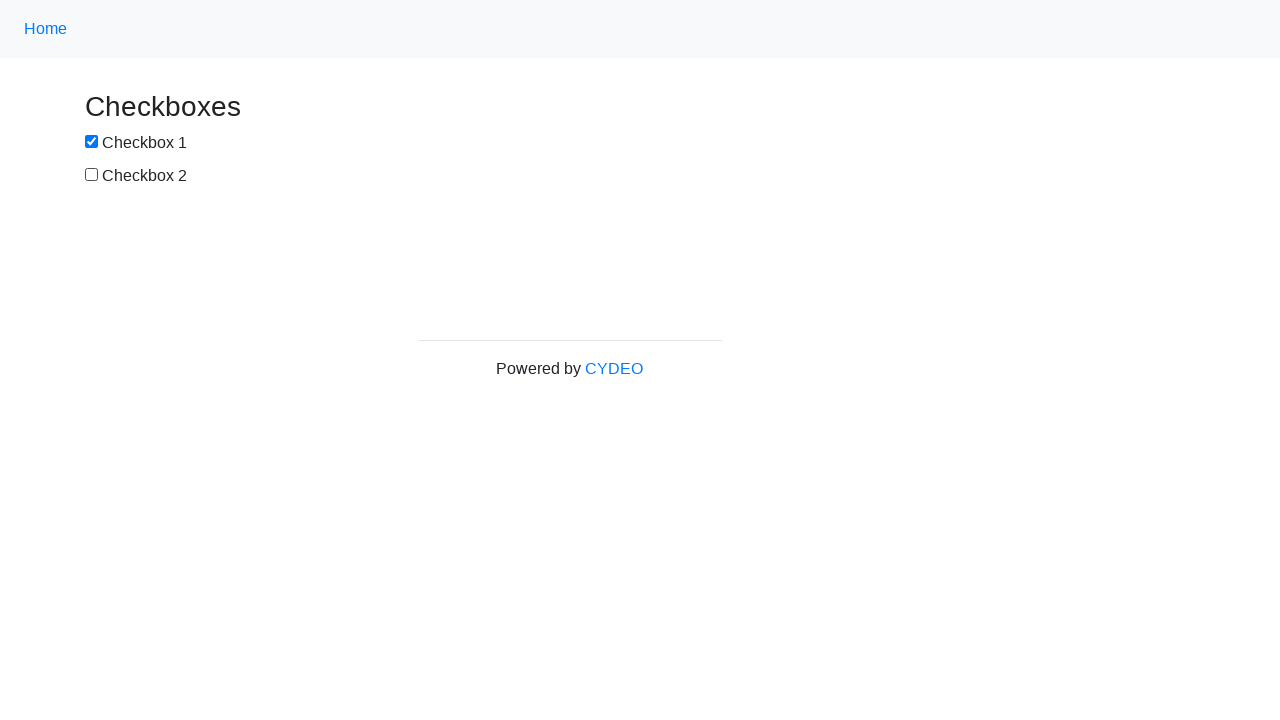